Navigates to Rediff Money gainers page and clicks on a specific company link in the dynamic table

Starting URL: https://money.rediff.com/gainers/bsc/daily/groupa

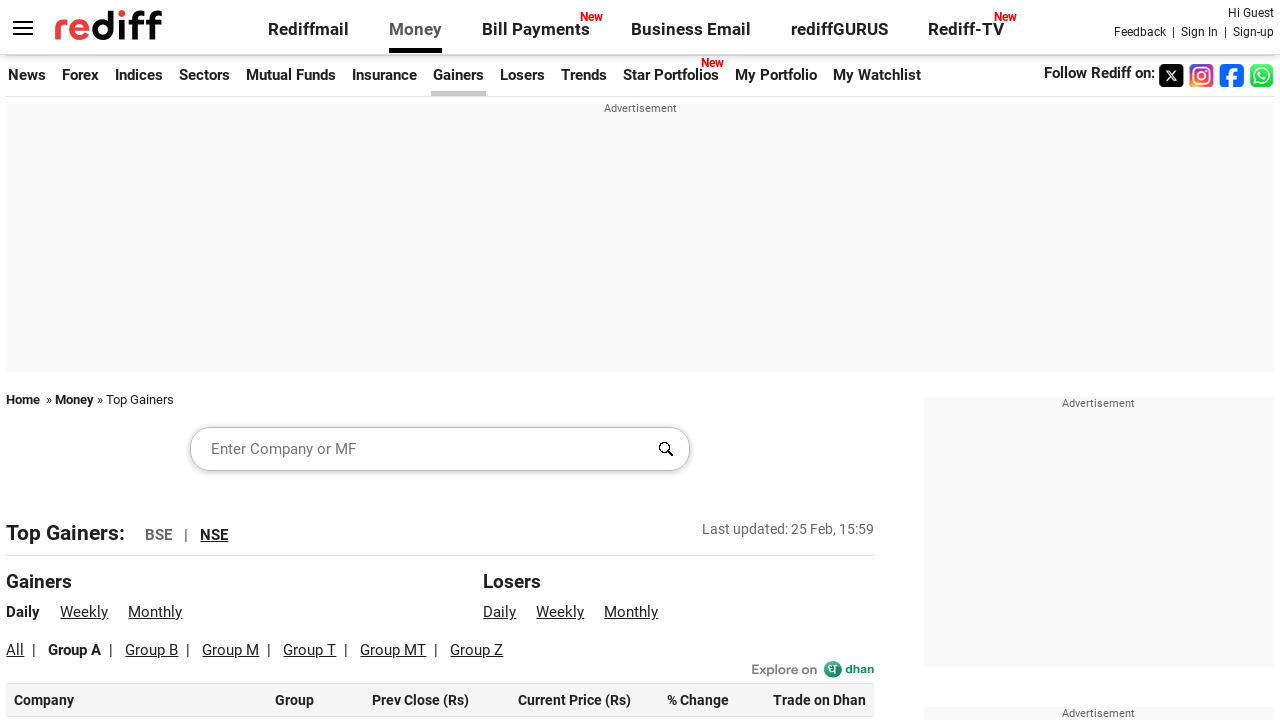

Waited for dynamic table to load on Rediff Money gainers page
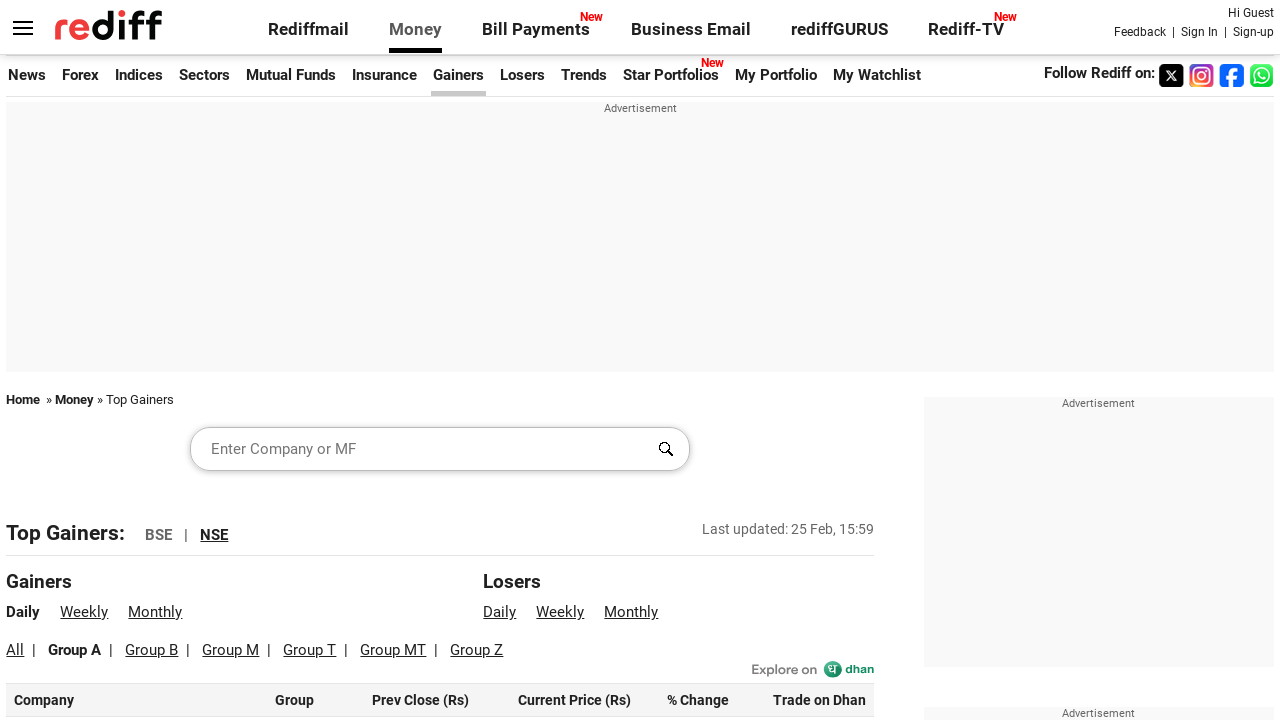

IFCI Ltd. not found in current gainers list, clicked first company link instead at (66, 360) on #leftcontainer table tbody tr:first-child td:first-child a
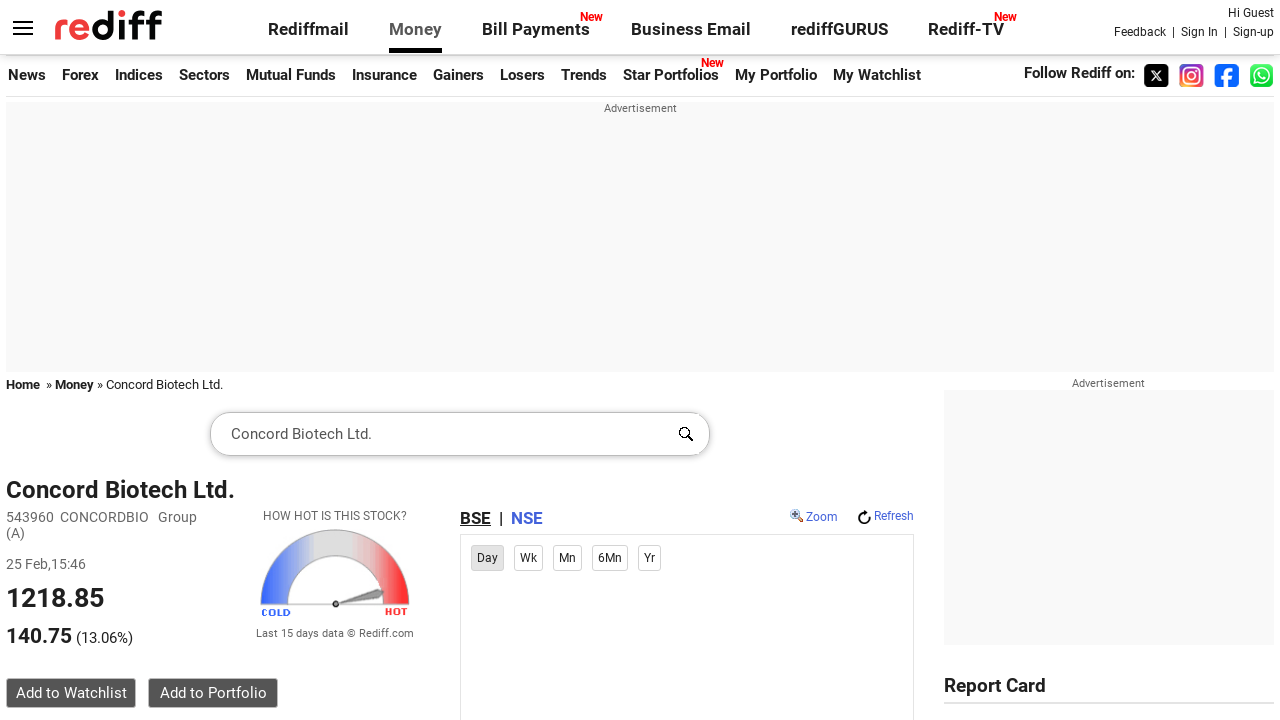

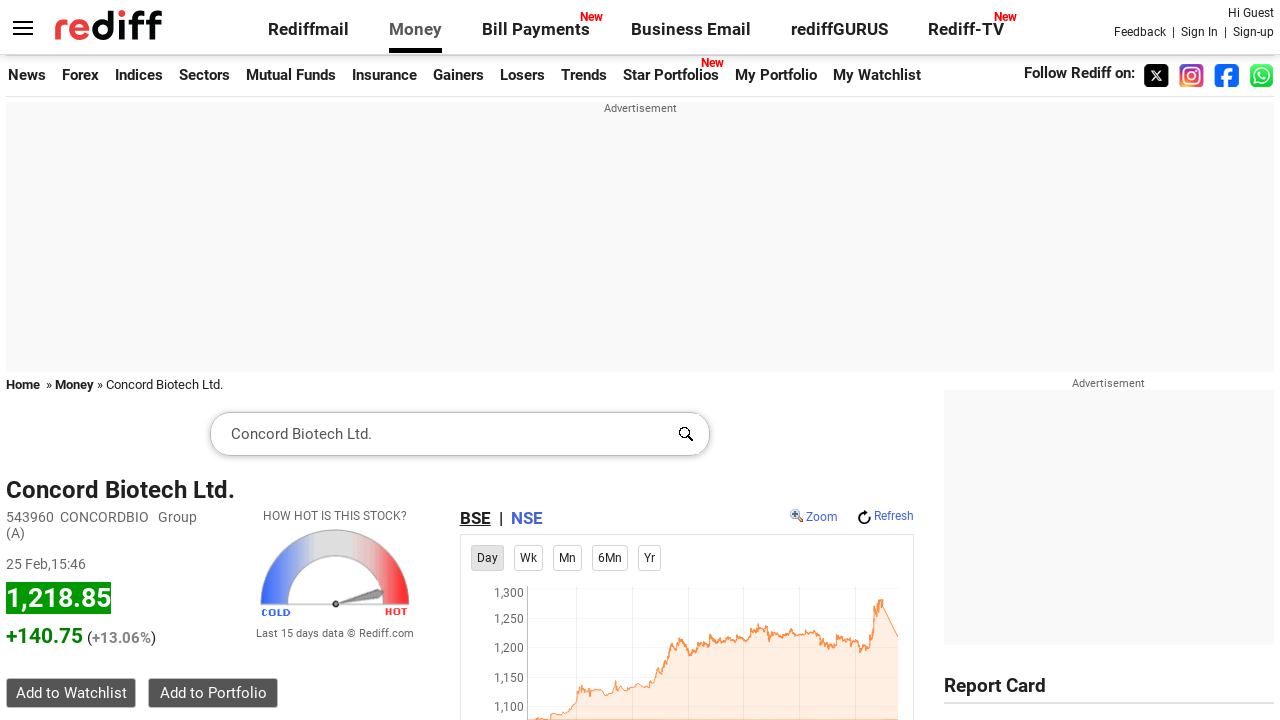